Tests iframe interaction by switching to an iframe and filling form fields within it

Starting URL: https://www.w3schools.com/tags/tryit.asp?filename=tryhtml_input_test

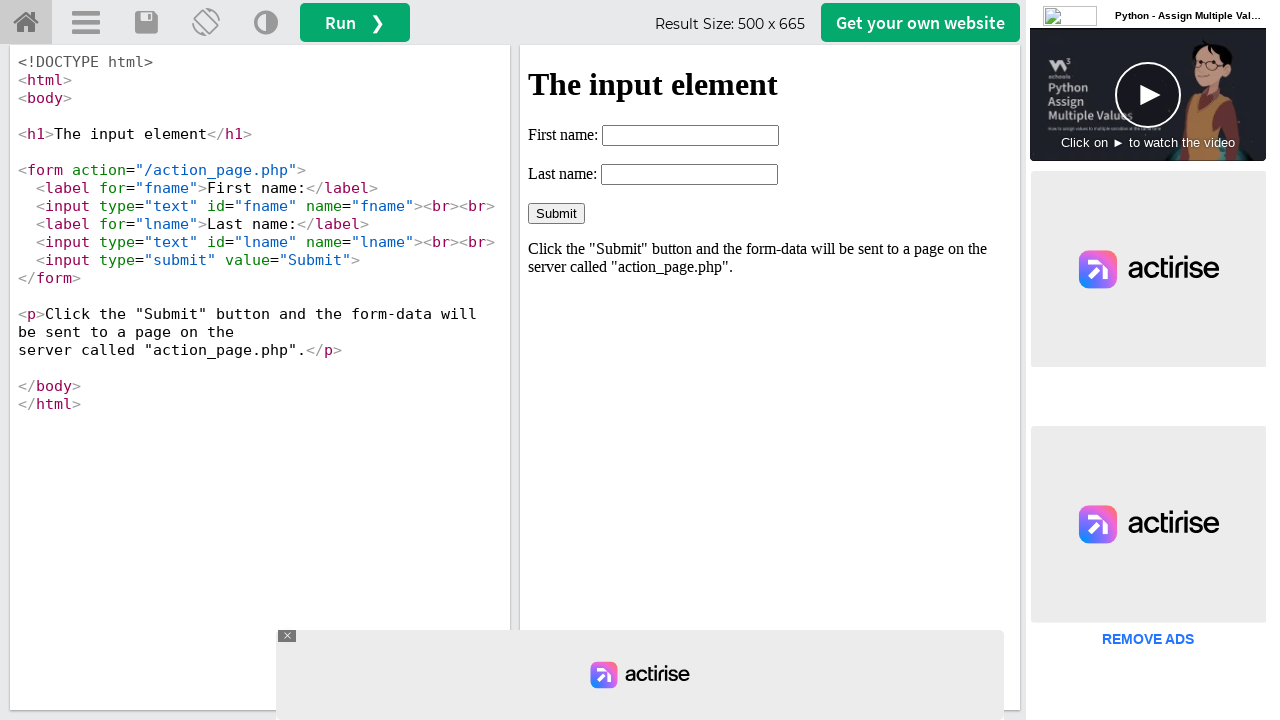

Navigated to W3Schools iframe test page
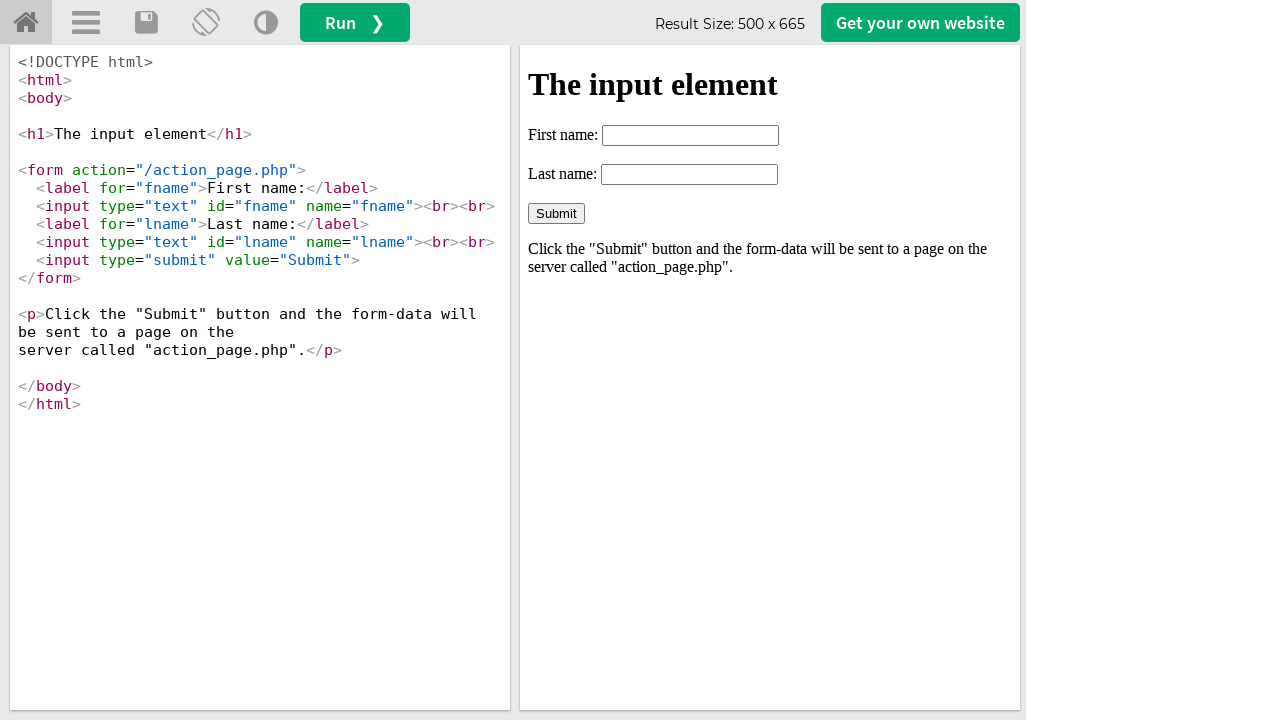

Located iframe with ID 'iframeResult'
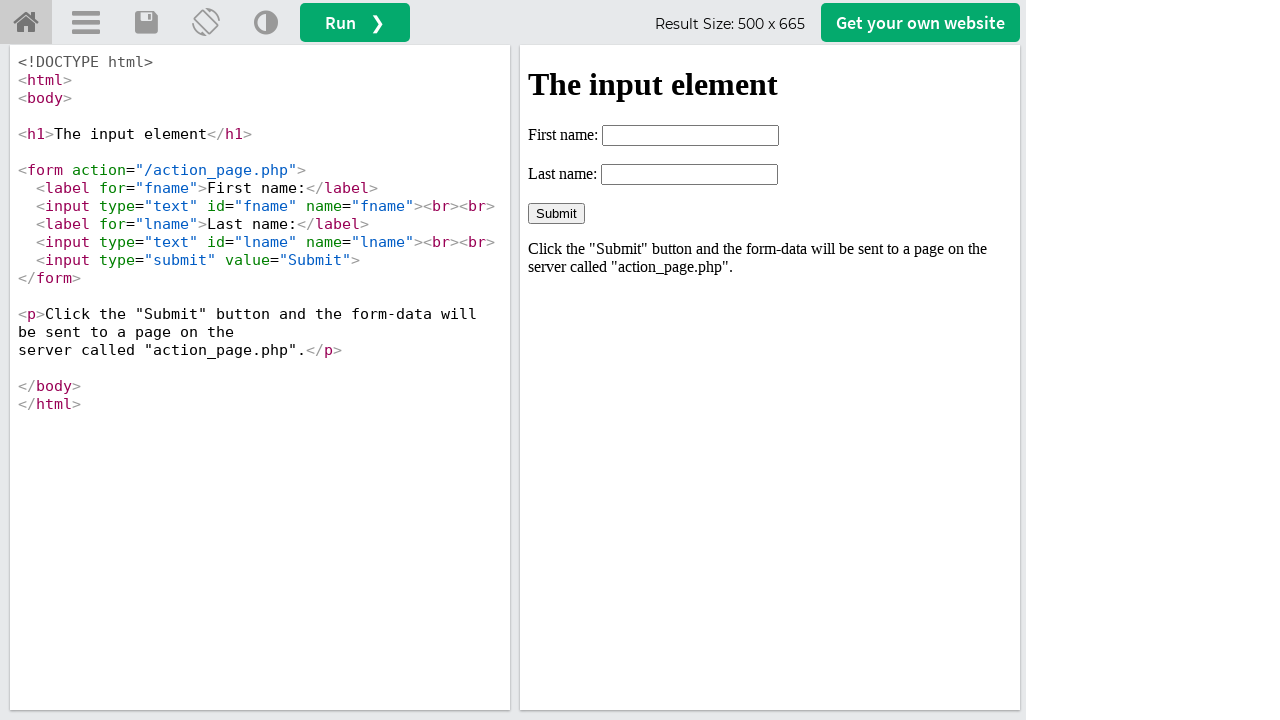

Filled first name field with 'aaa' in iframe on #iframeResult >> internal:control=enter-frame >> #fname
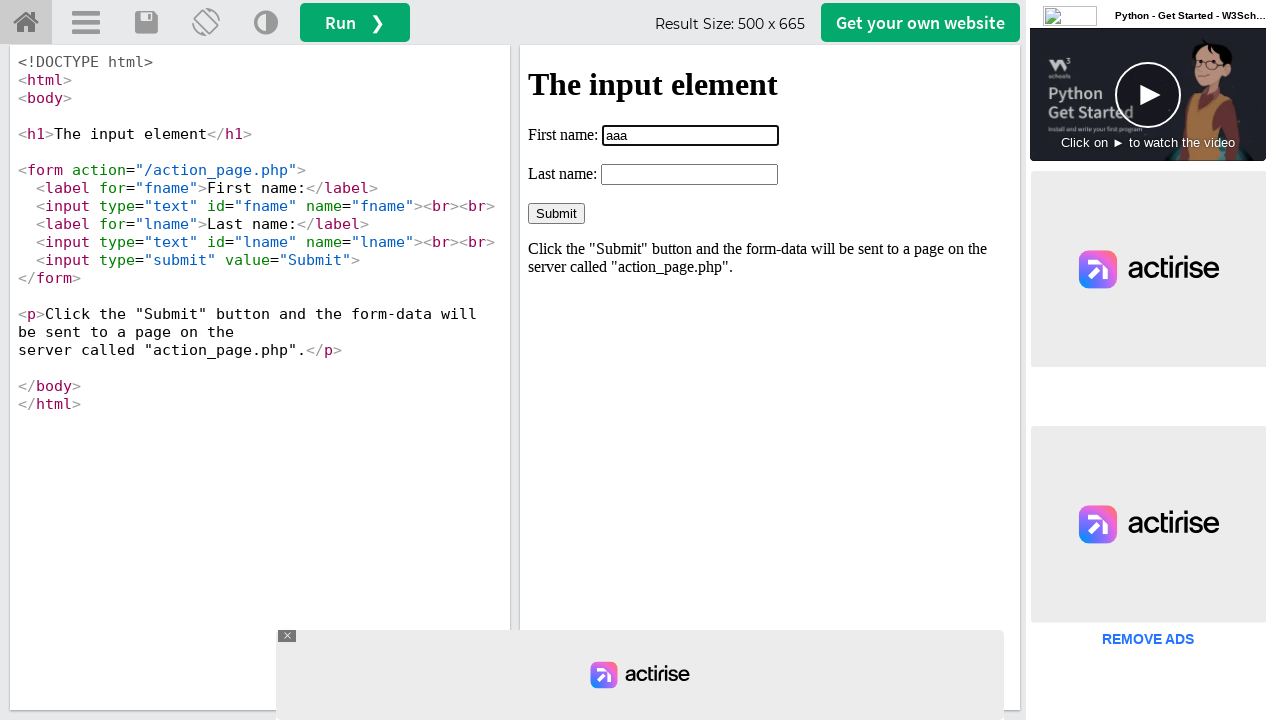

Filled last name field with 'bbb' in iframe on #iframeResult >> internal:control=enter-frame >> #lname
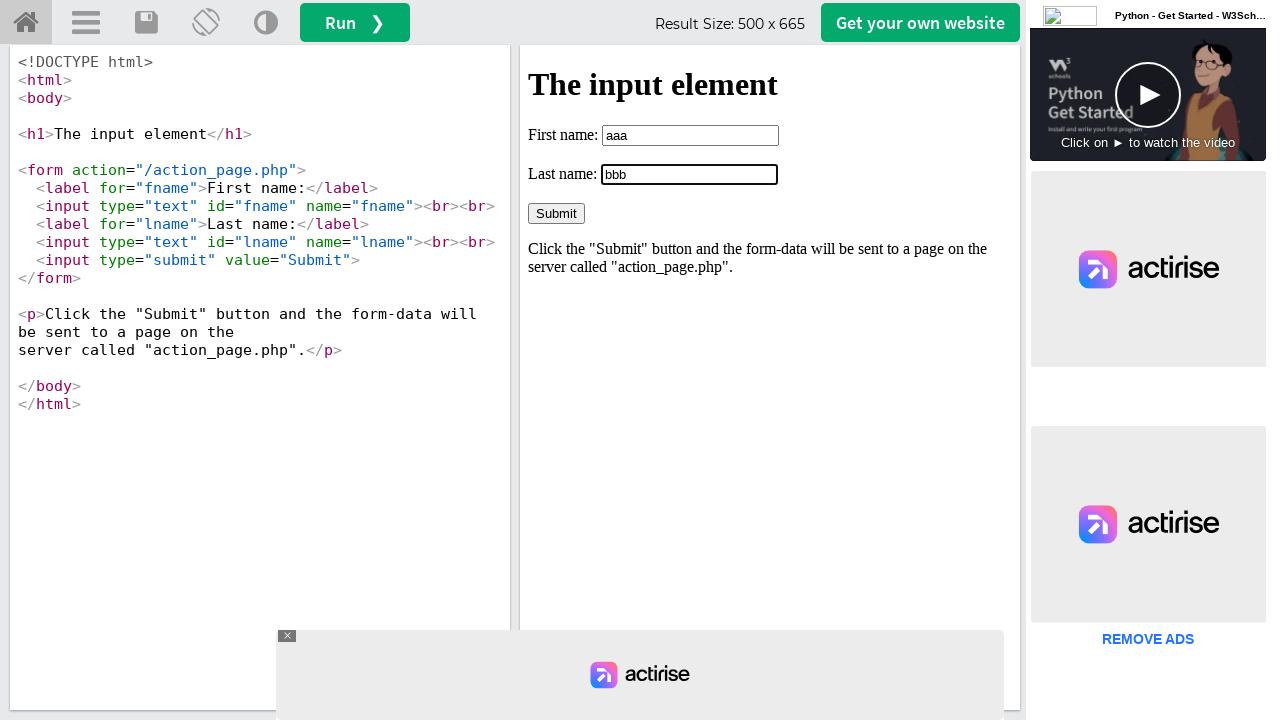

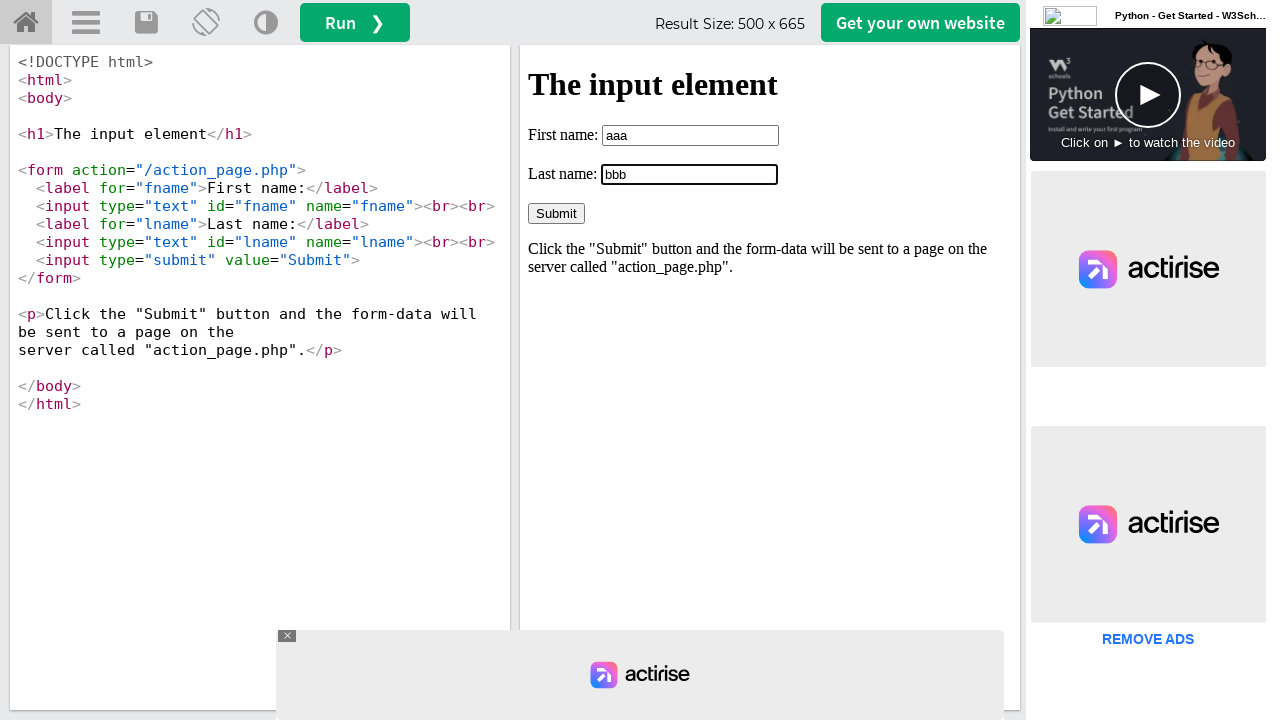